Tests various UI controls including dropdown selection, radio button clicking, and checkbox toggling on a practice login page

Starting URL: https://rahulshettyacademy.com/loginpagePractise/

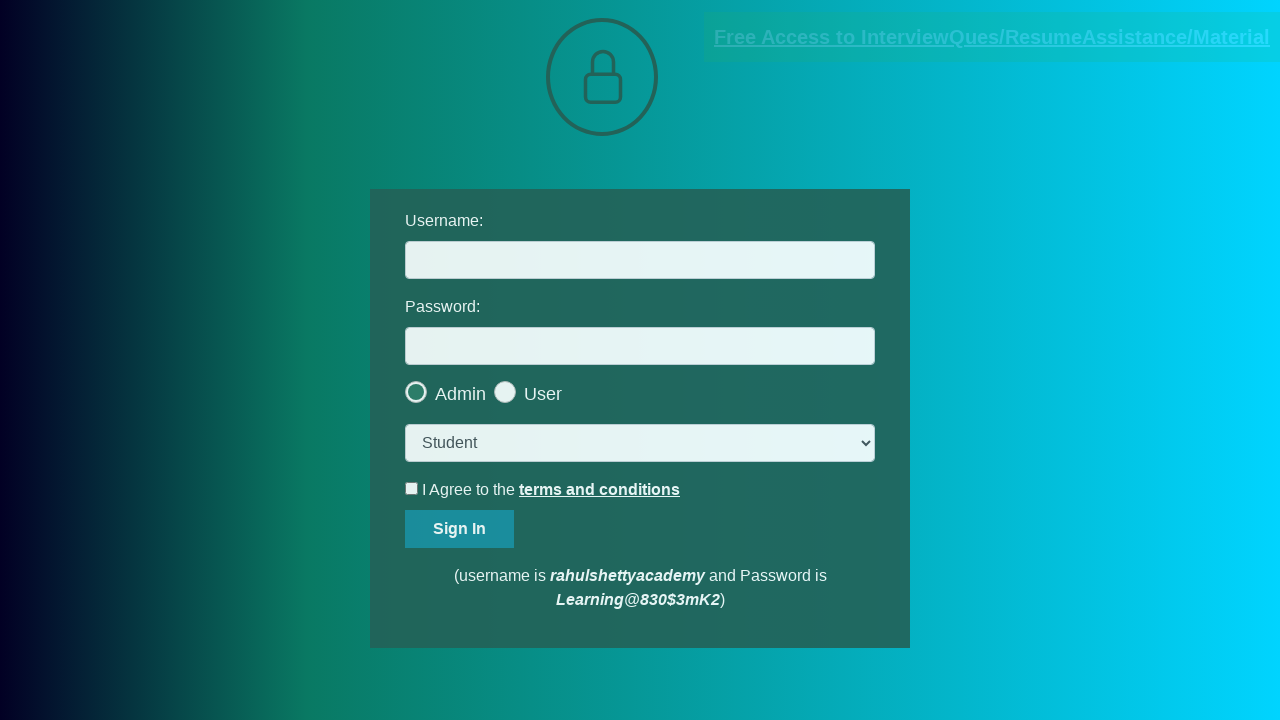

Selected 'consult' option from dropdown menu on select.form-control
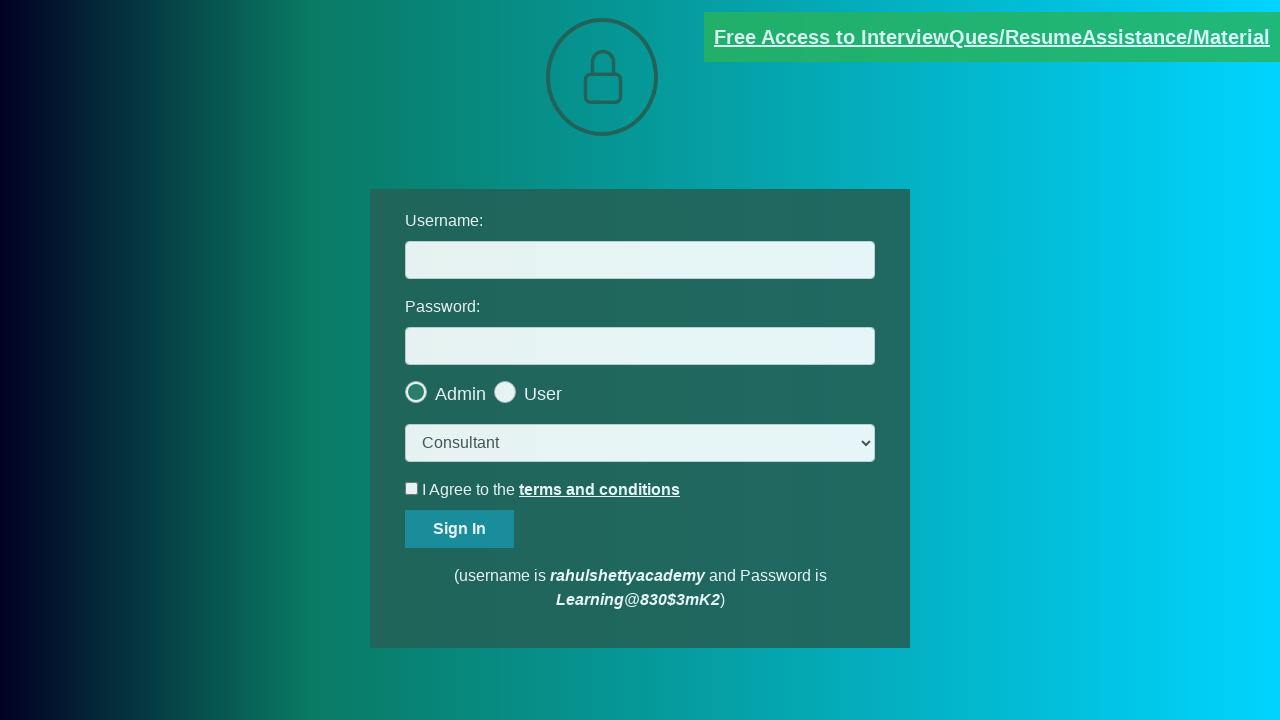

Clicked the second radio button at (543, 394) on .radiotextsty >> nth=1
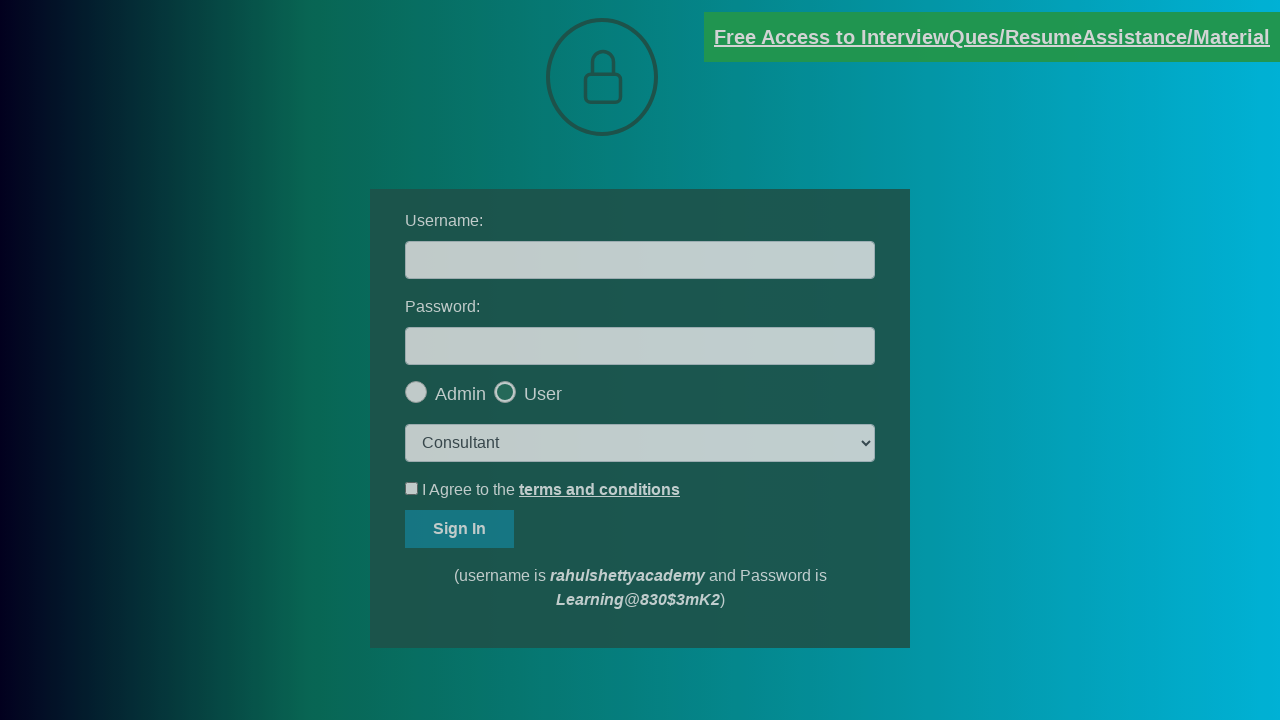

Clicked okay button on popup at (698, 144) on #okayBtn
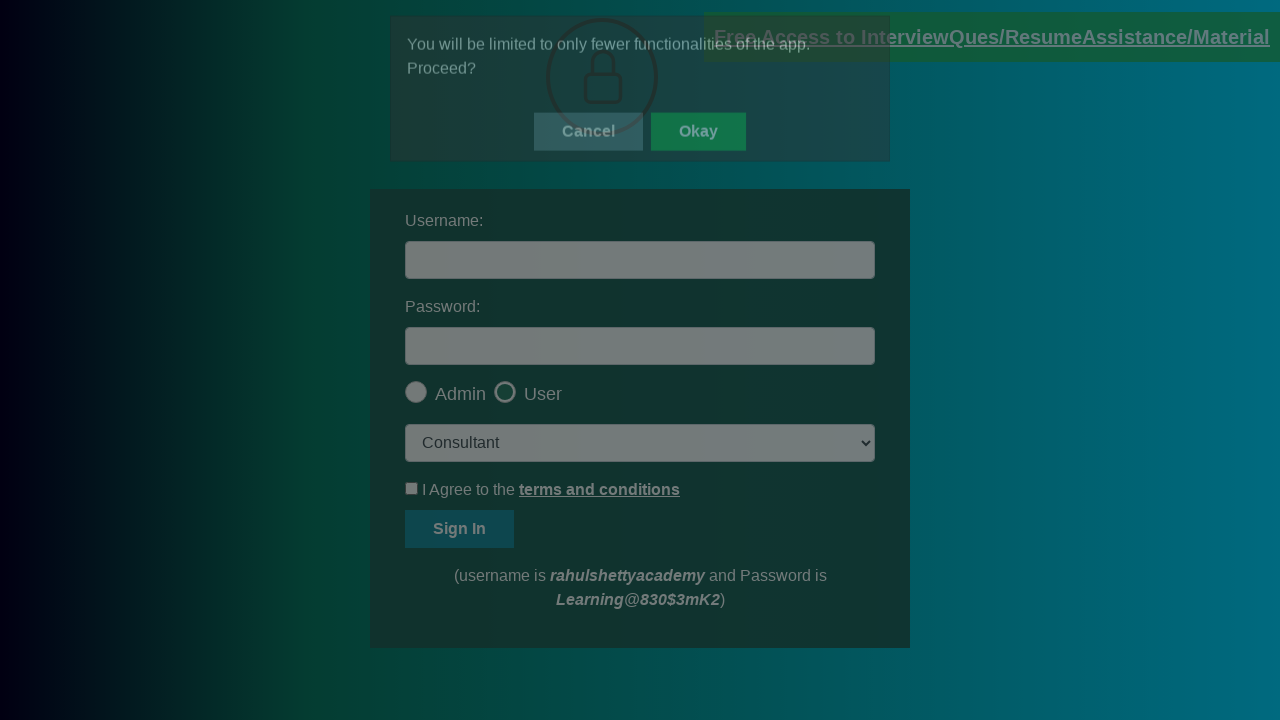

Clicked terms checkbox to check it at (412, 488) on #terms
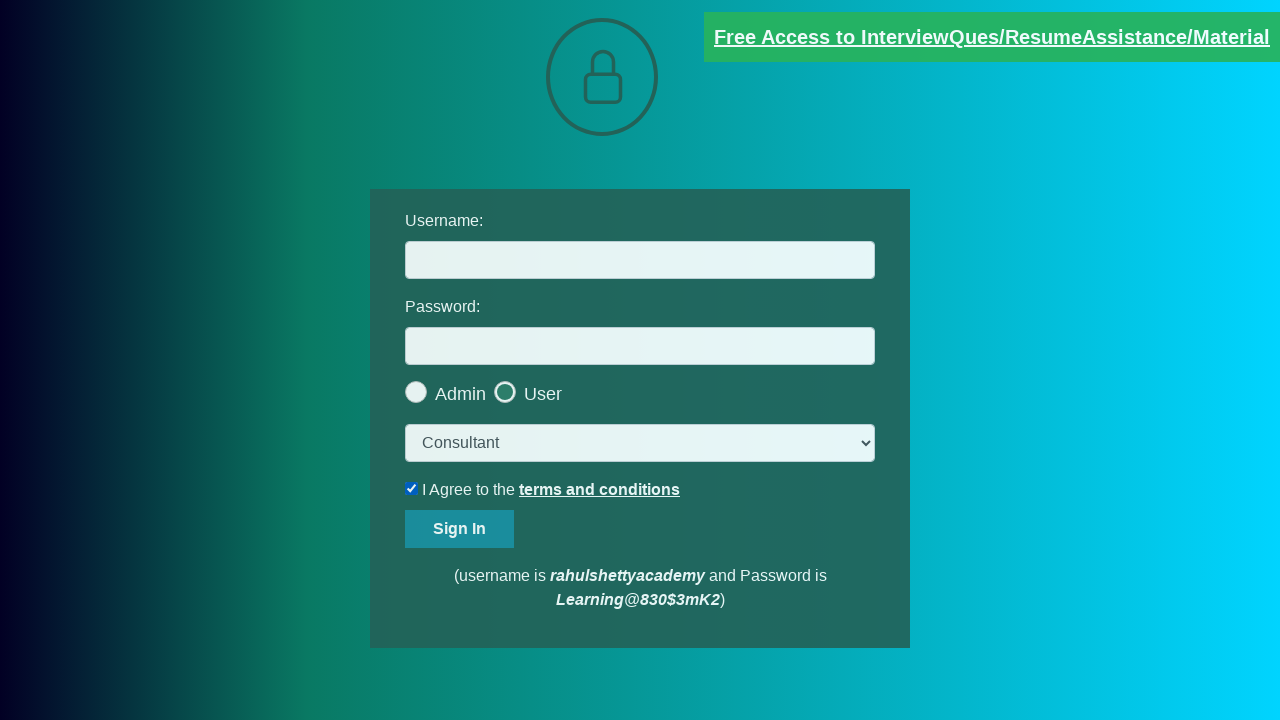

Unchecked the terms checkbox at (412, 488) on #terms
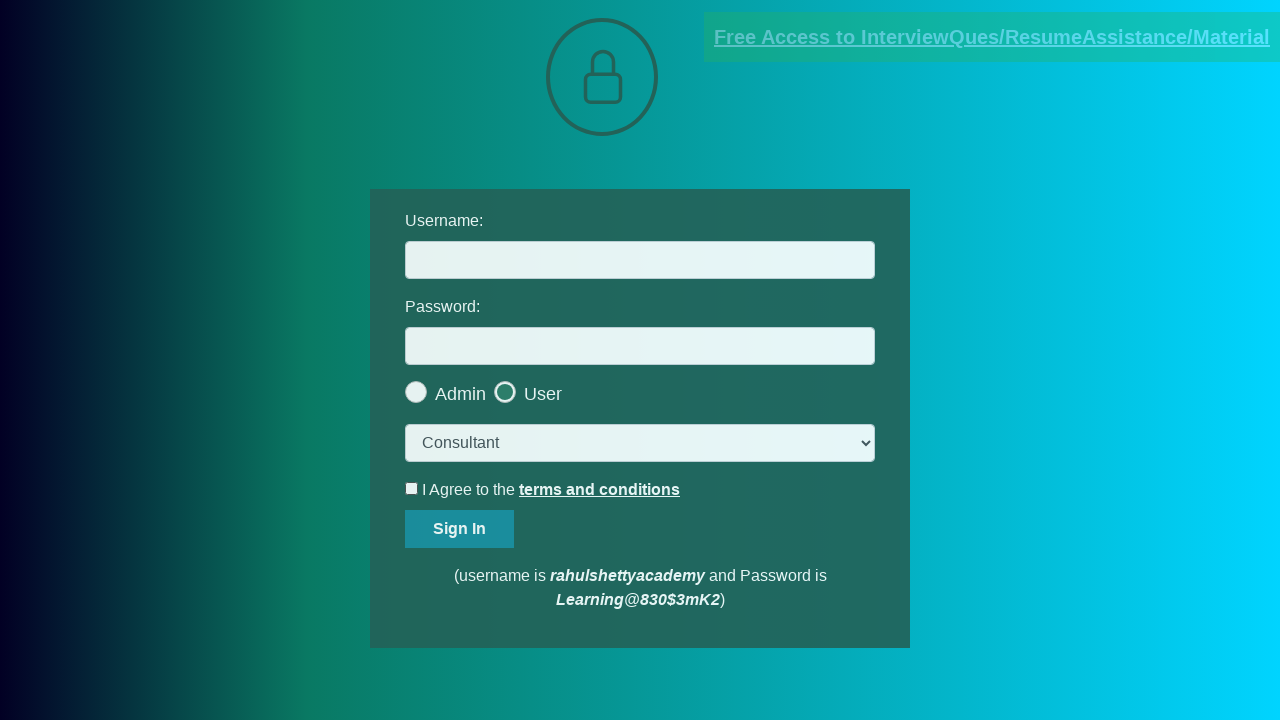

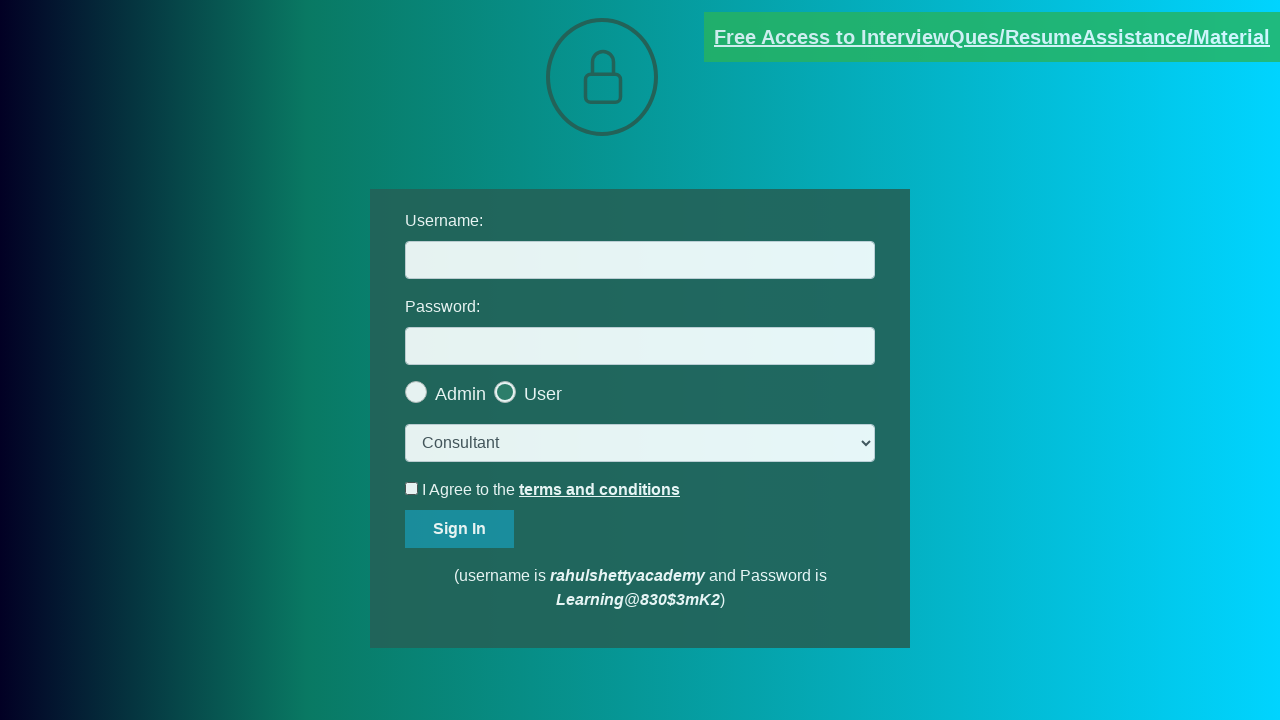